Tests filling a form, submitting it, and verifying the entered name text is displayed in the output

Starting URL: https://demoqa.com/text-box

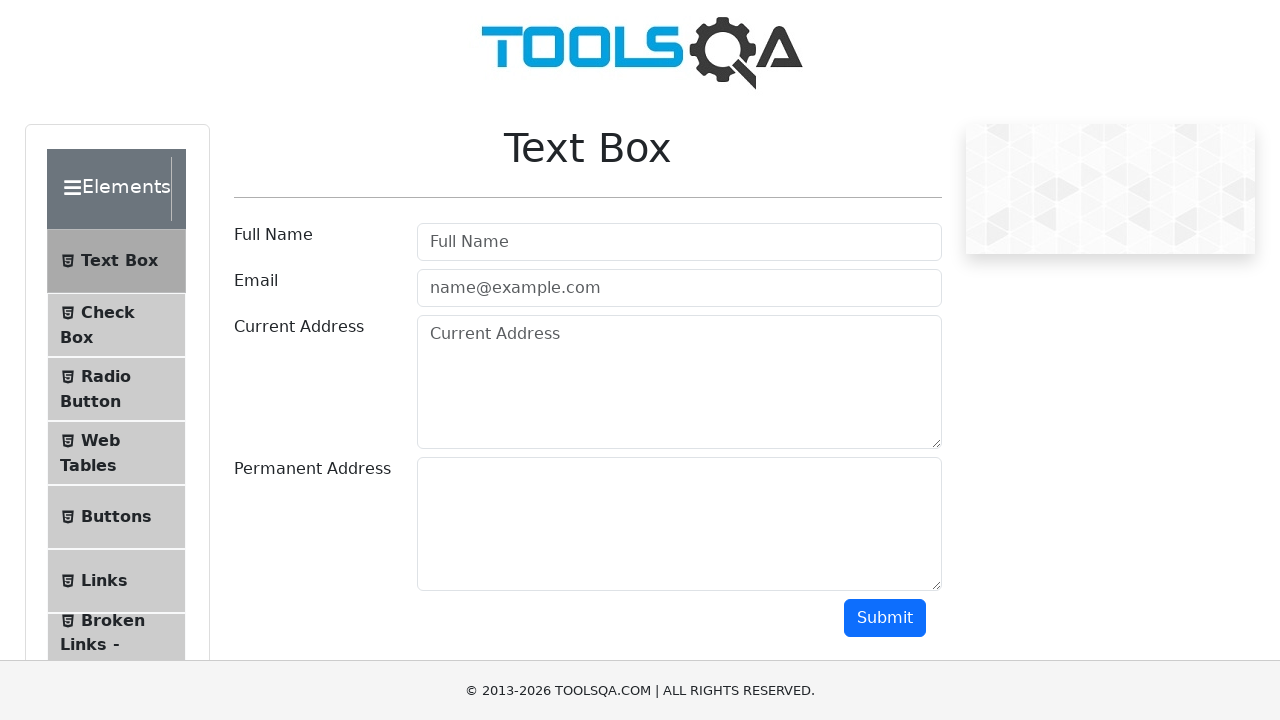

Filled userName field with 'Manvir' on #userName
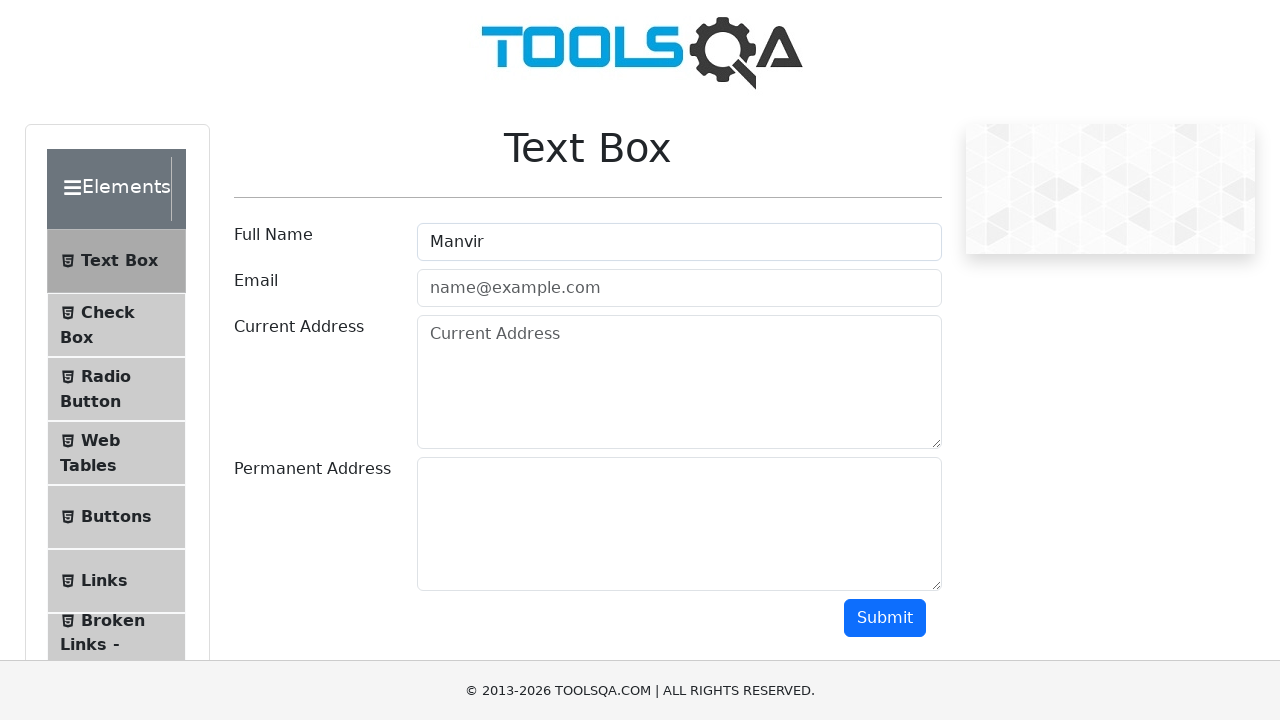

Filled userEmail field with 'abc@gmail.com' on #userEmail
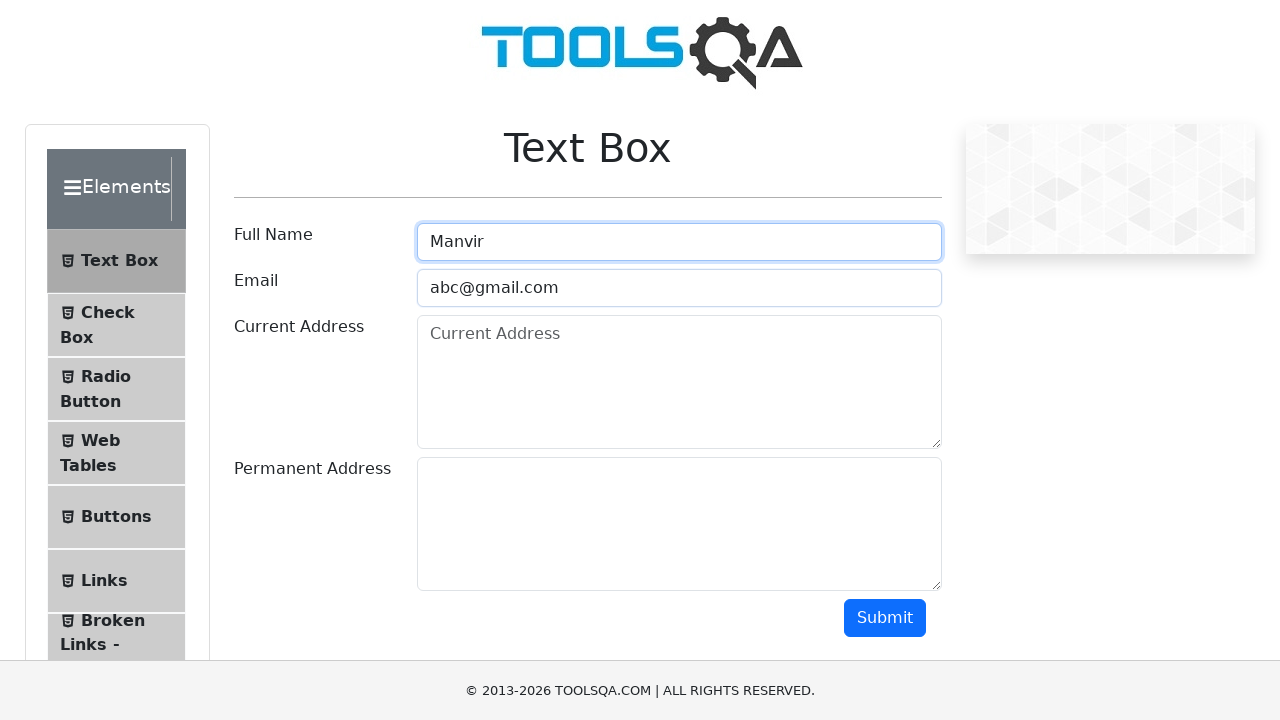

Filled currentAddress field with 'Canada' on #currentAddress
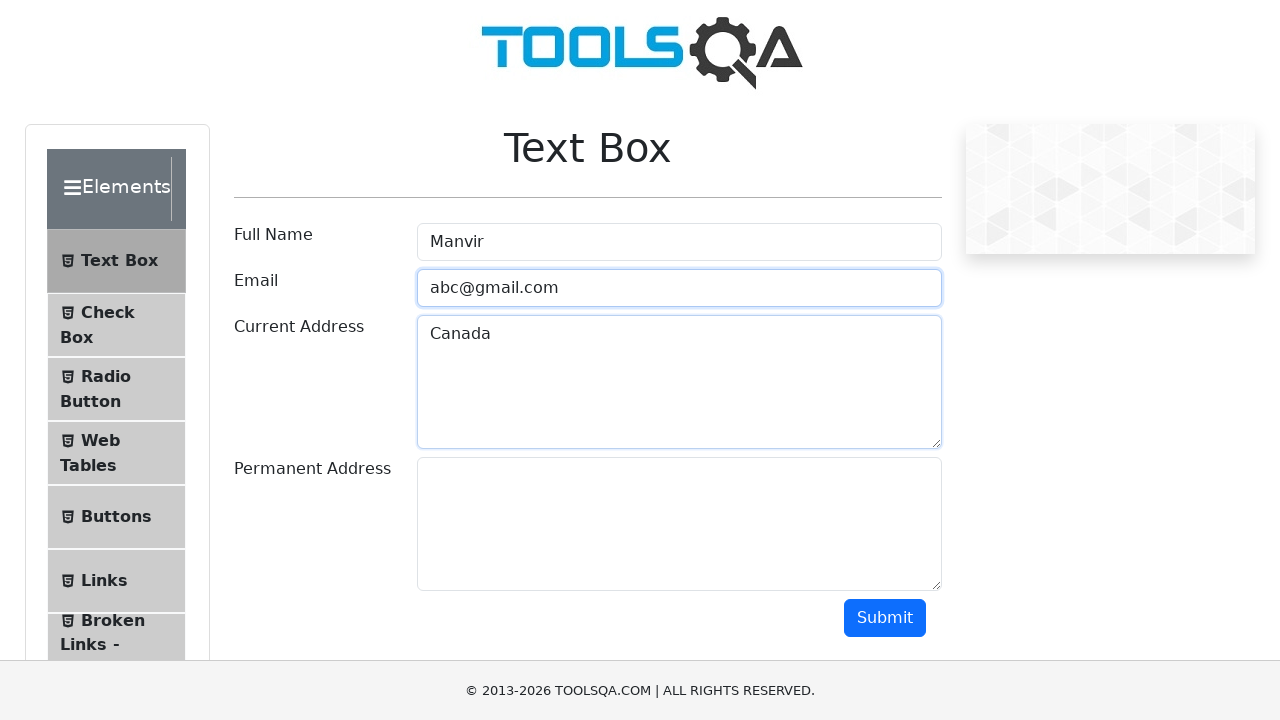

Filled permanentAddress field with 'India' on #permanentAddress
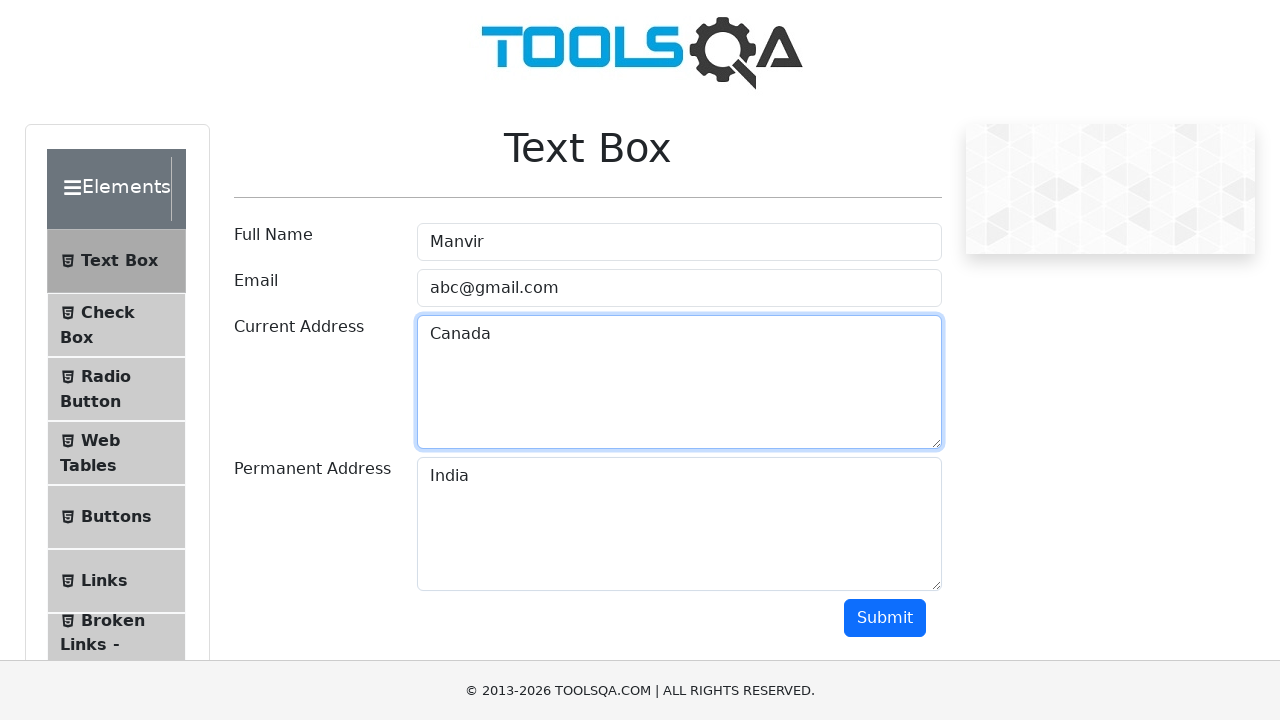

Clicked submit button to submit the form at (885, 618) on #submit
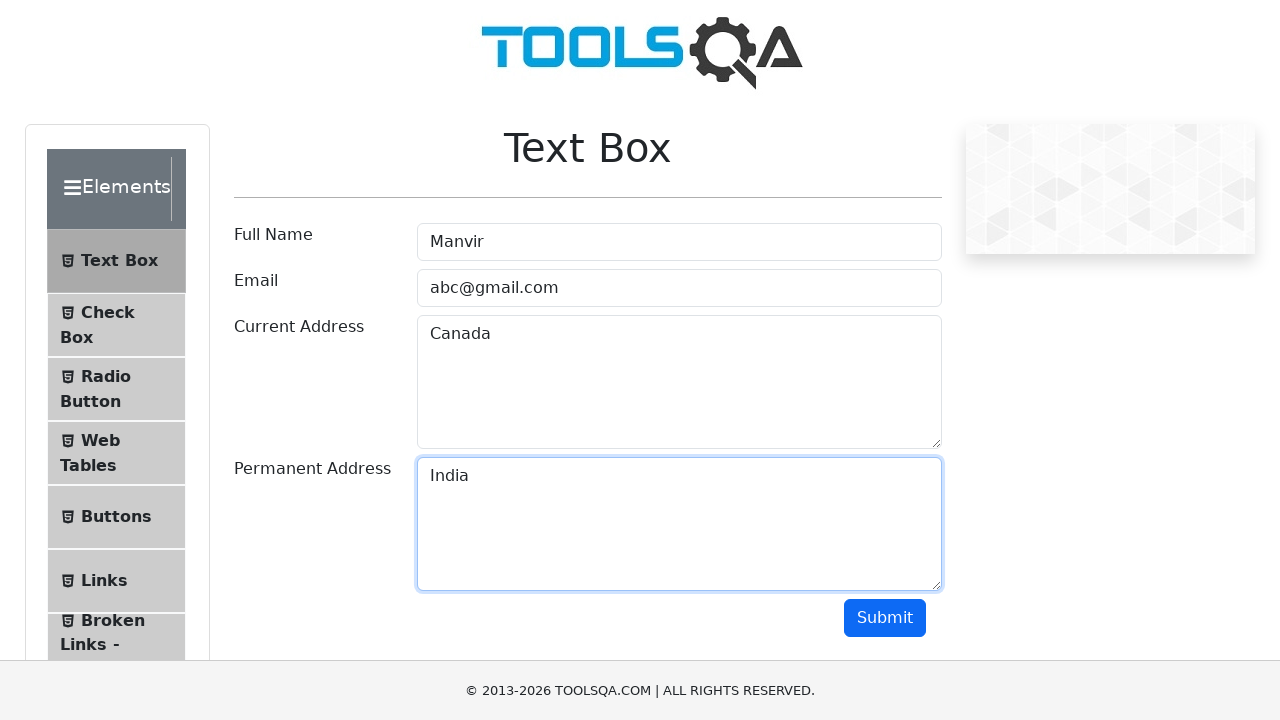

Waited for name output element to appear
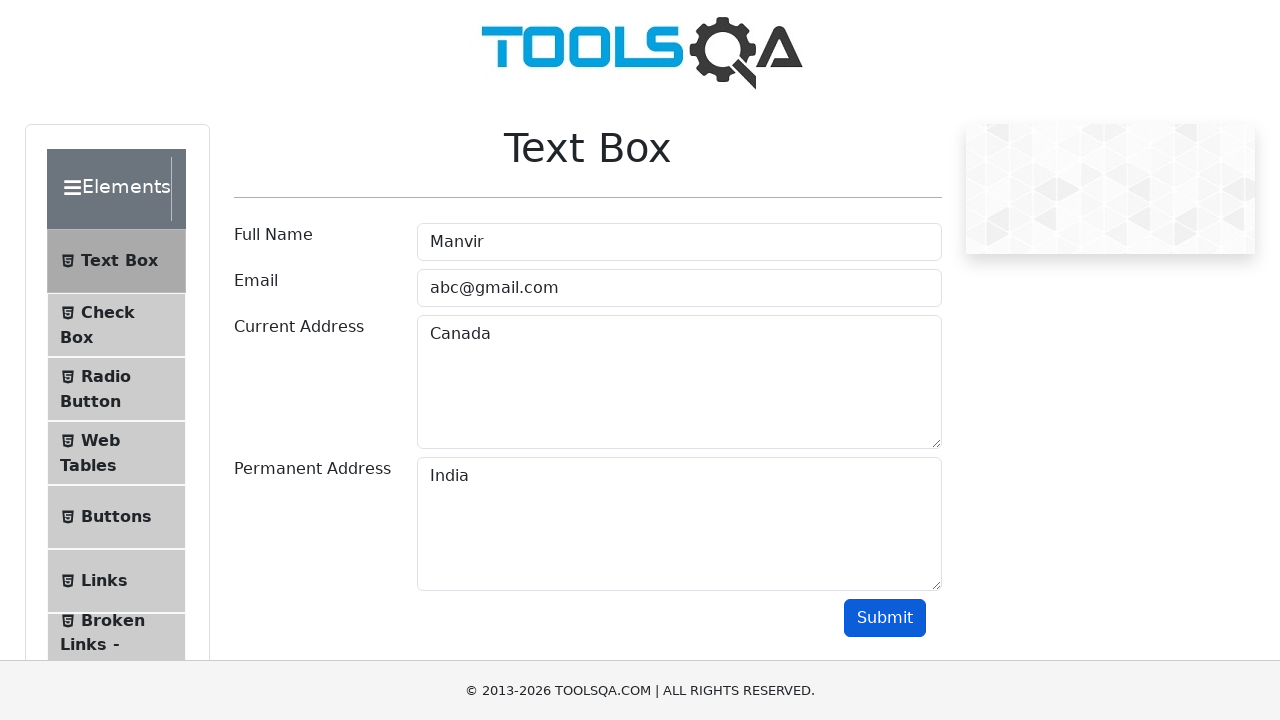

Retrieved entered name text from output: 'Name:Manvir'
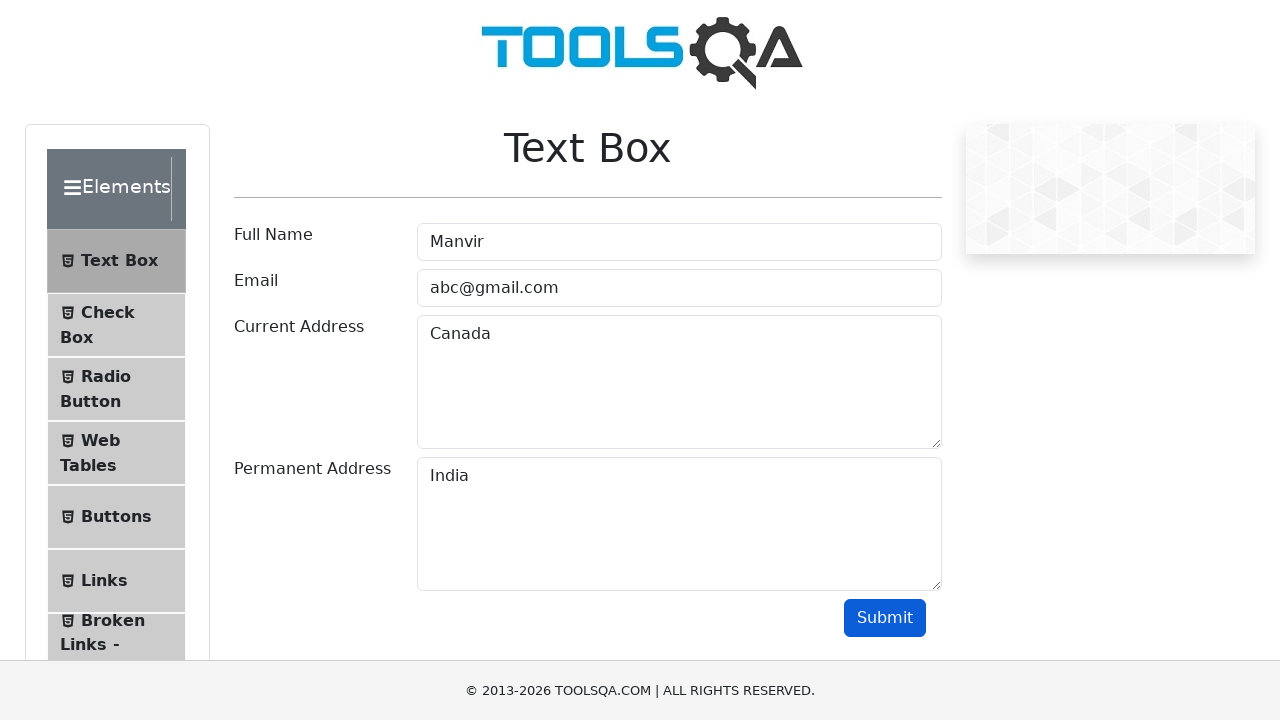

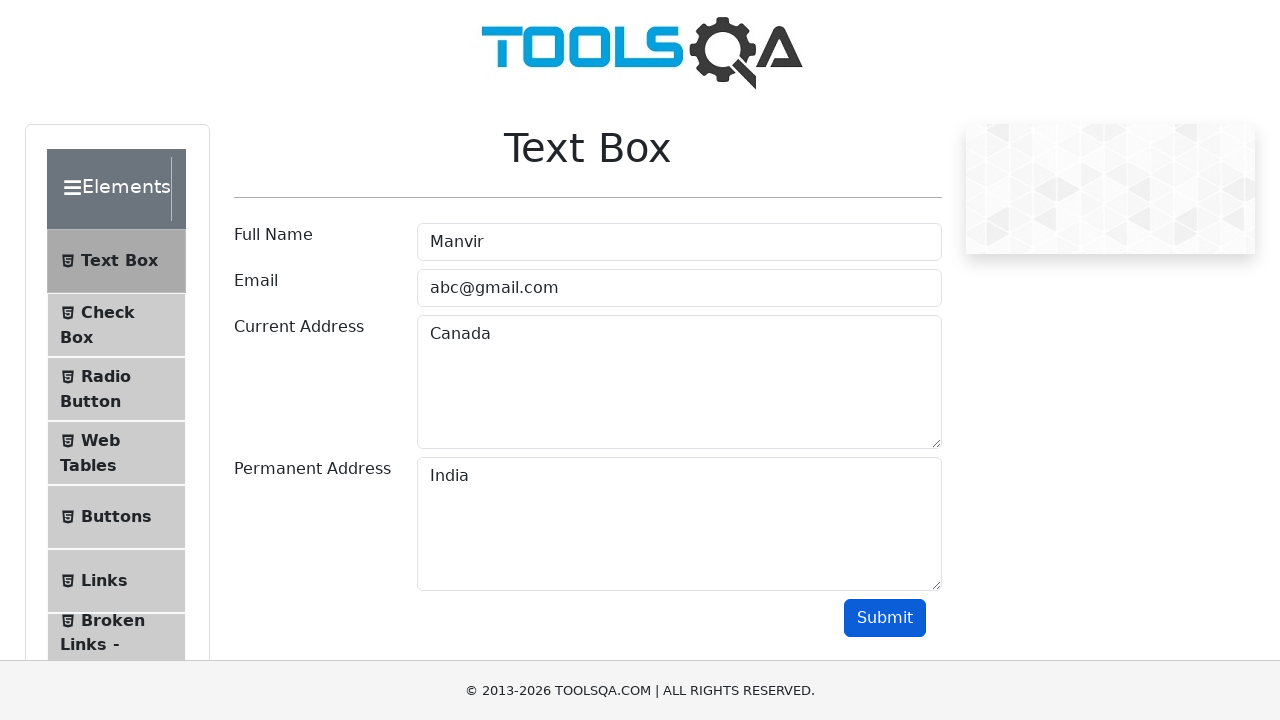